Tests navigation by clicking the second-to-last link on the home page (likely "About"), then clicking the first link found on that page to navigate back.

Starting URL: https://contacts-app.tobbymarshall815.vercel.app/home

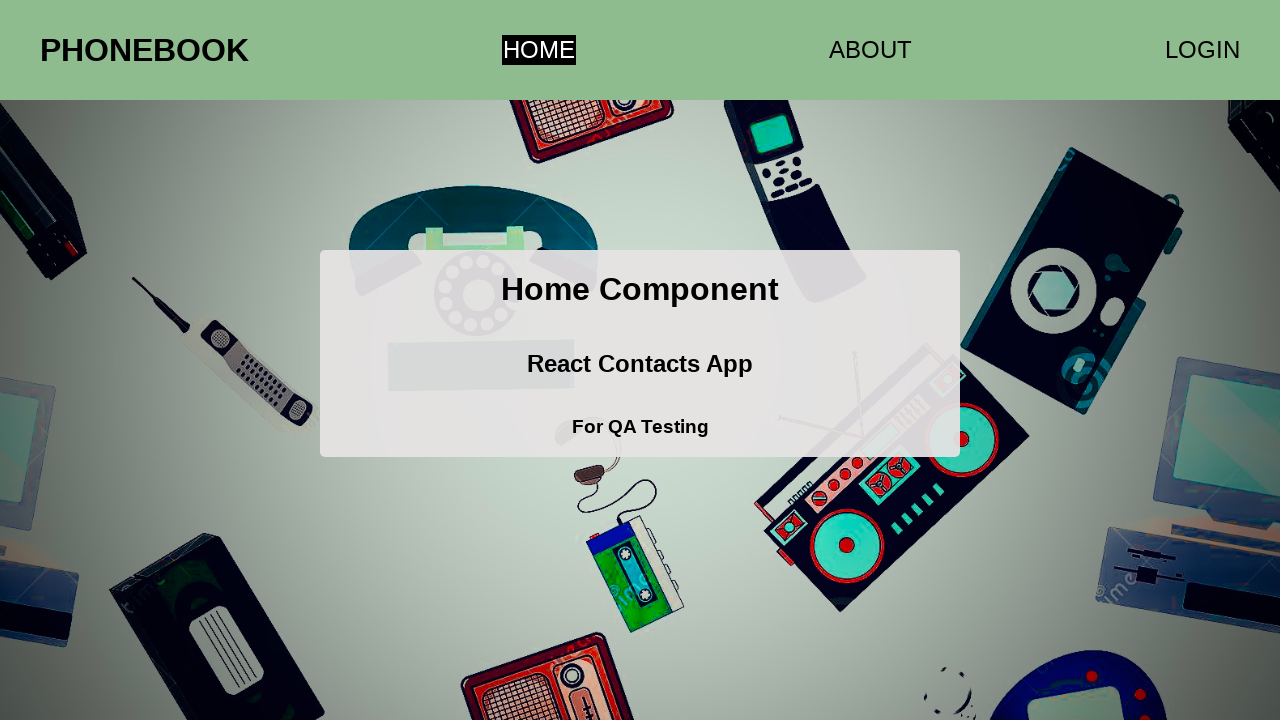

Retrieved all anchor links from the home page
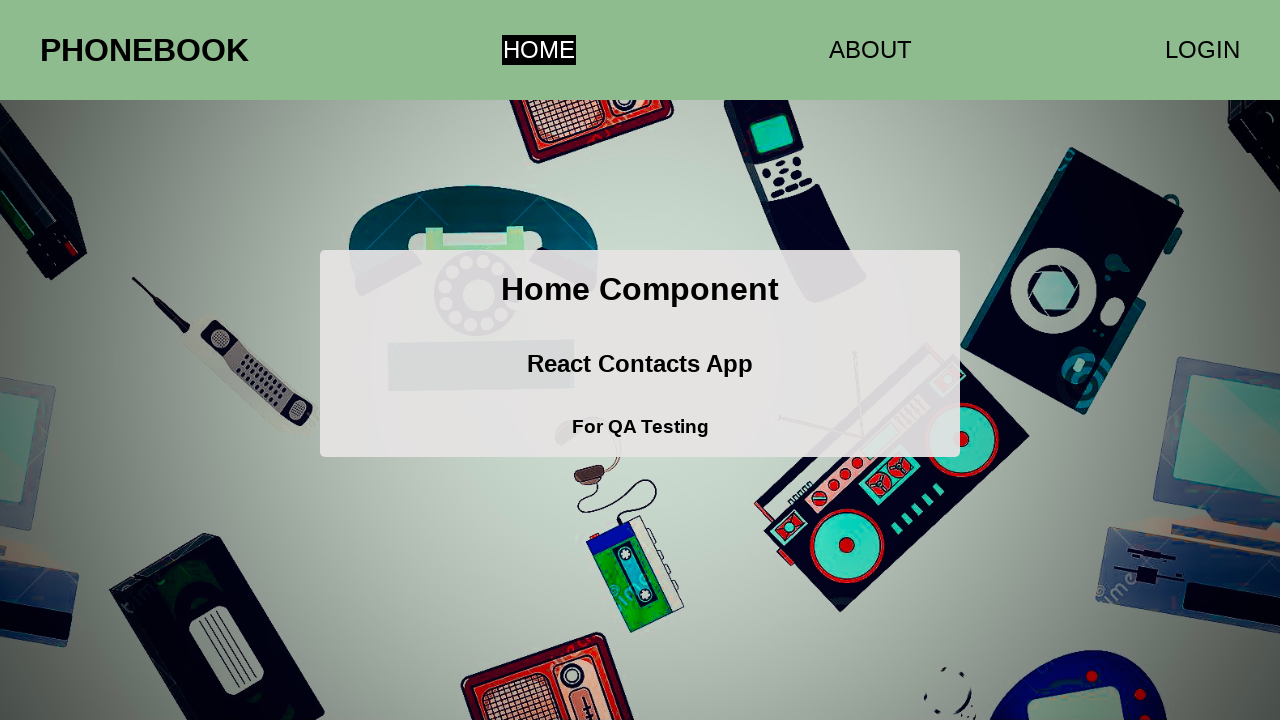

Calculated index for second-to-last link
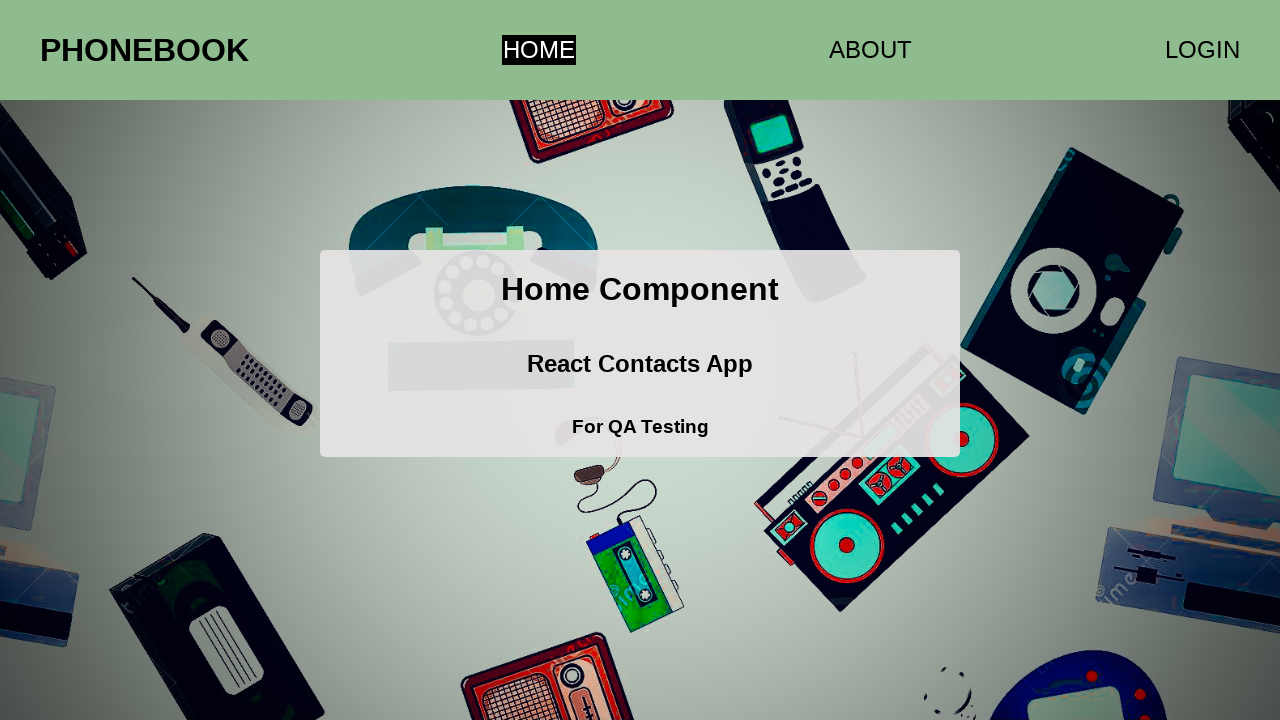

Clicked the second-to-last link (About page) at (870, 50) on a >> nth=1
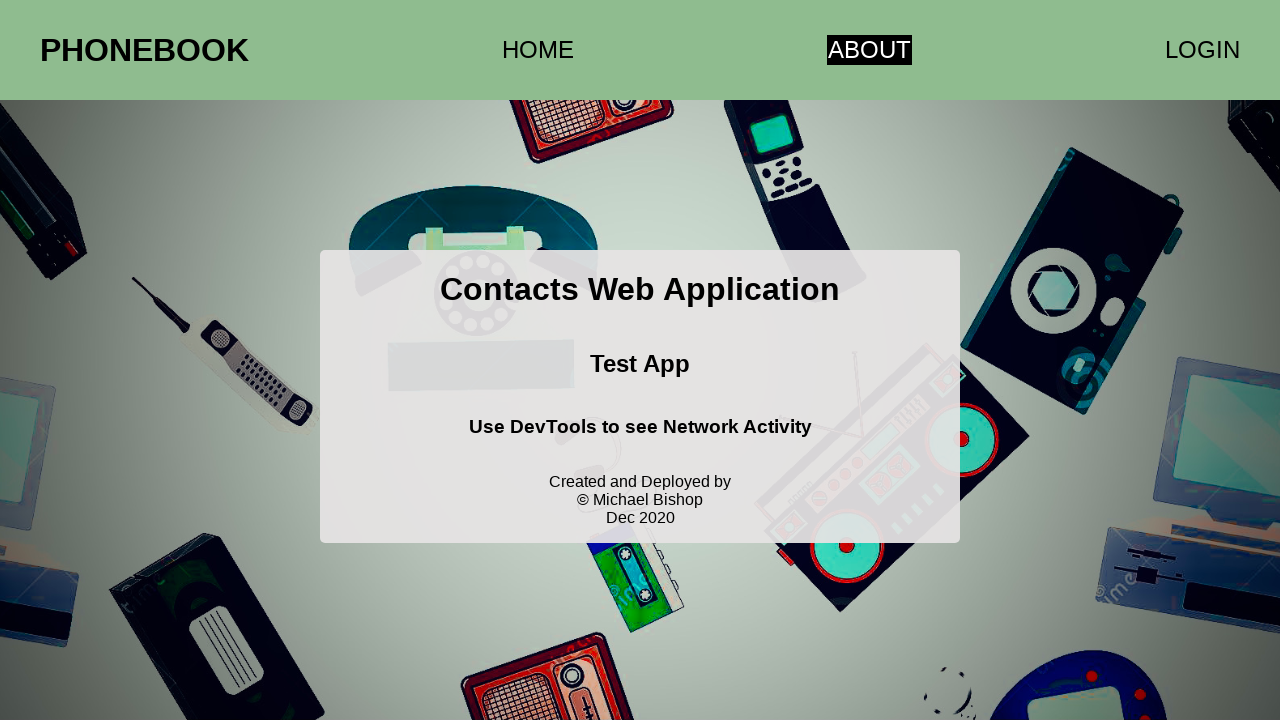

Waited for About page to fully load
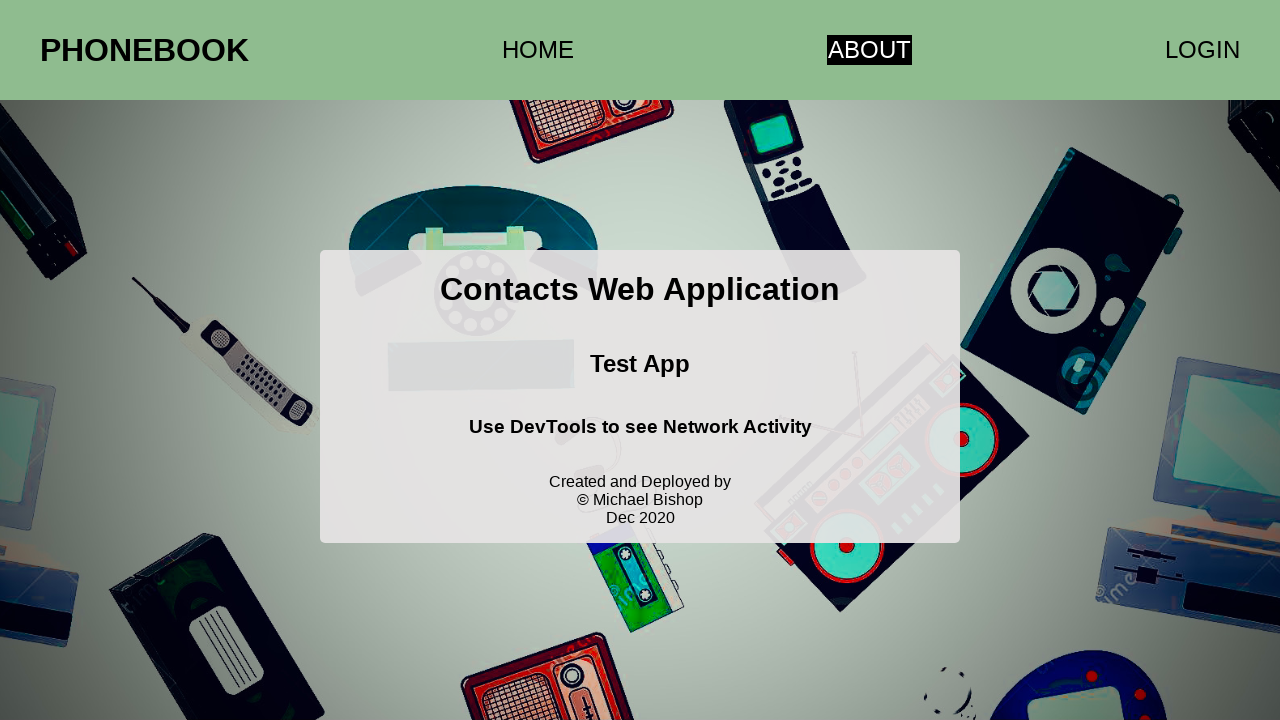

Clicked the first link on the About page to navigate back at (538, 50) on a >> nth=0
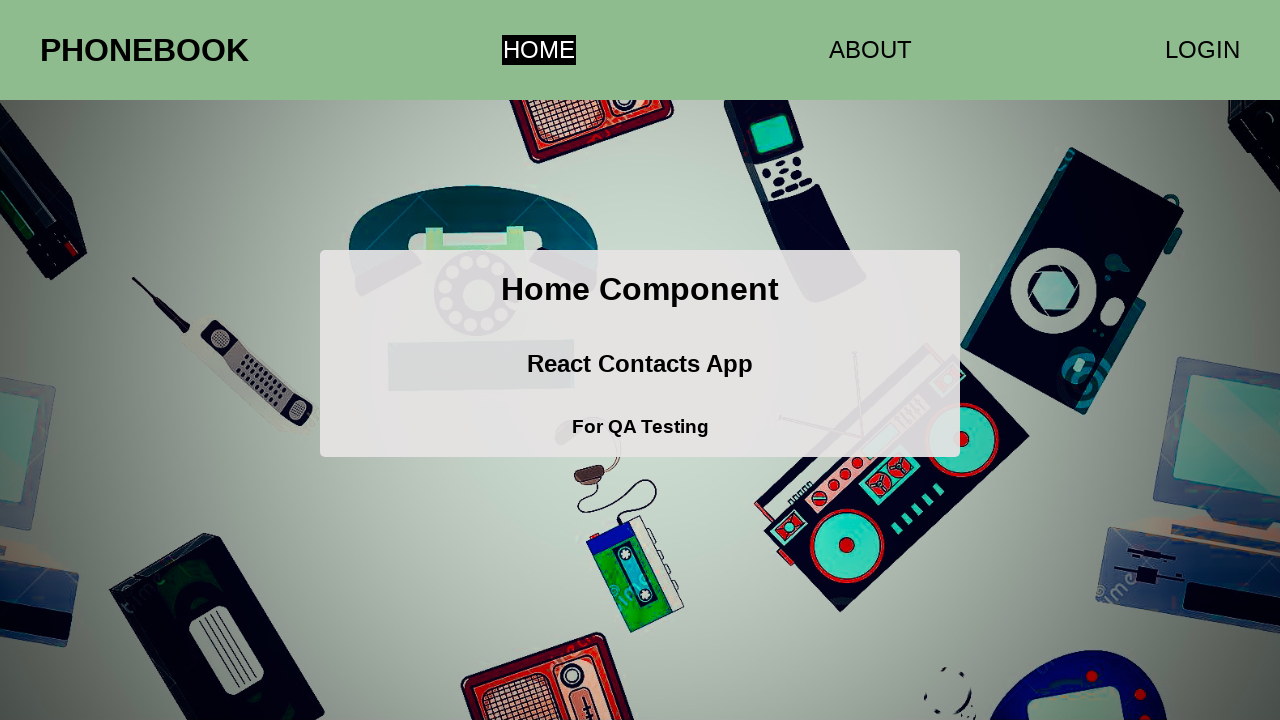

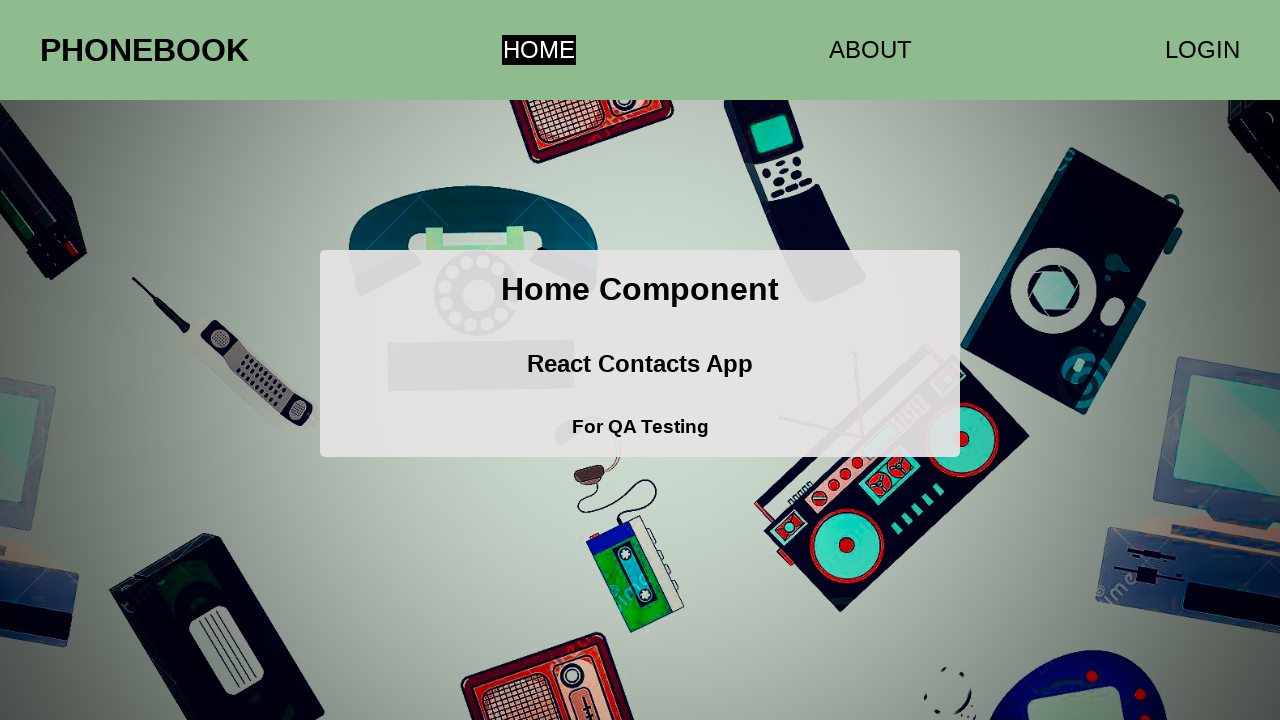